Tests handling of a basic JavaScript alert by clicking a button, accepting the alert, and verifying the result message.

Starting URL: https://the-internet.herokuapp.com/javascript_alerts

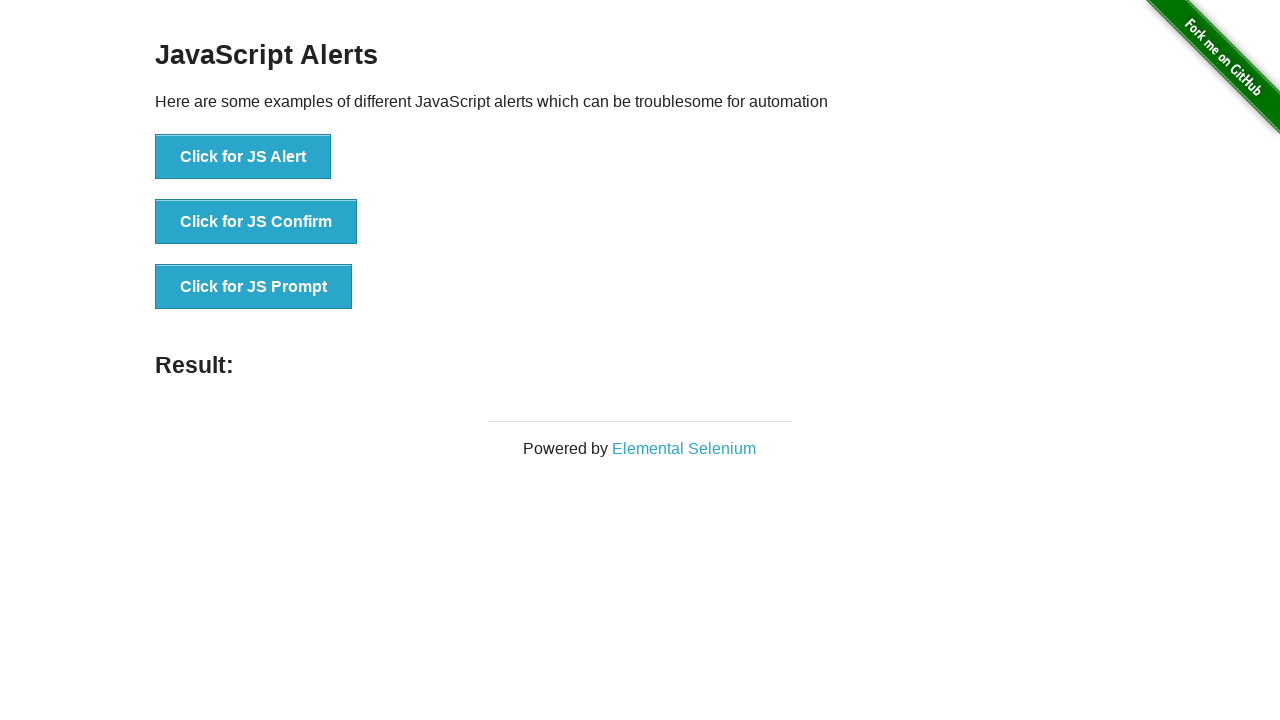

Clicked button to trigger basic JavaScript alert at (243, 157) on xpath=//button[@onclick='jsAlert()']
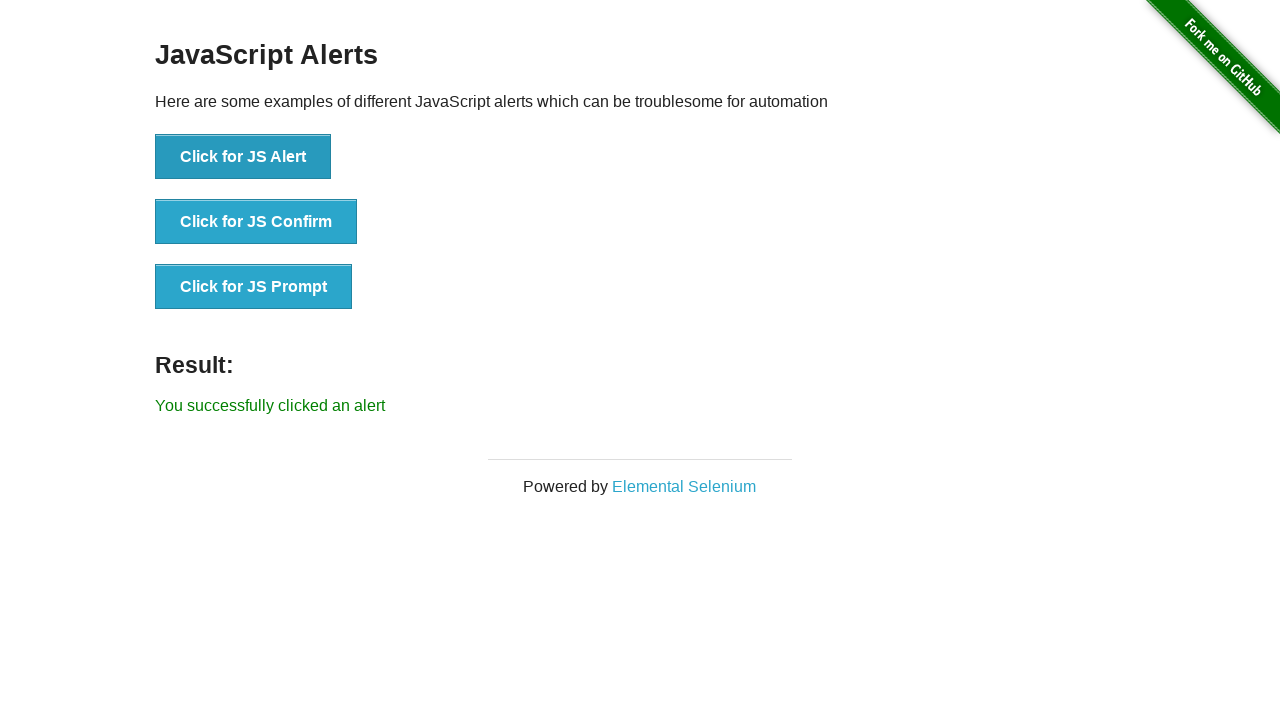

Registered dialog handler to accept alerts
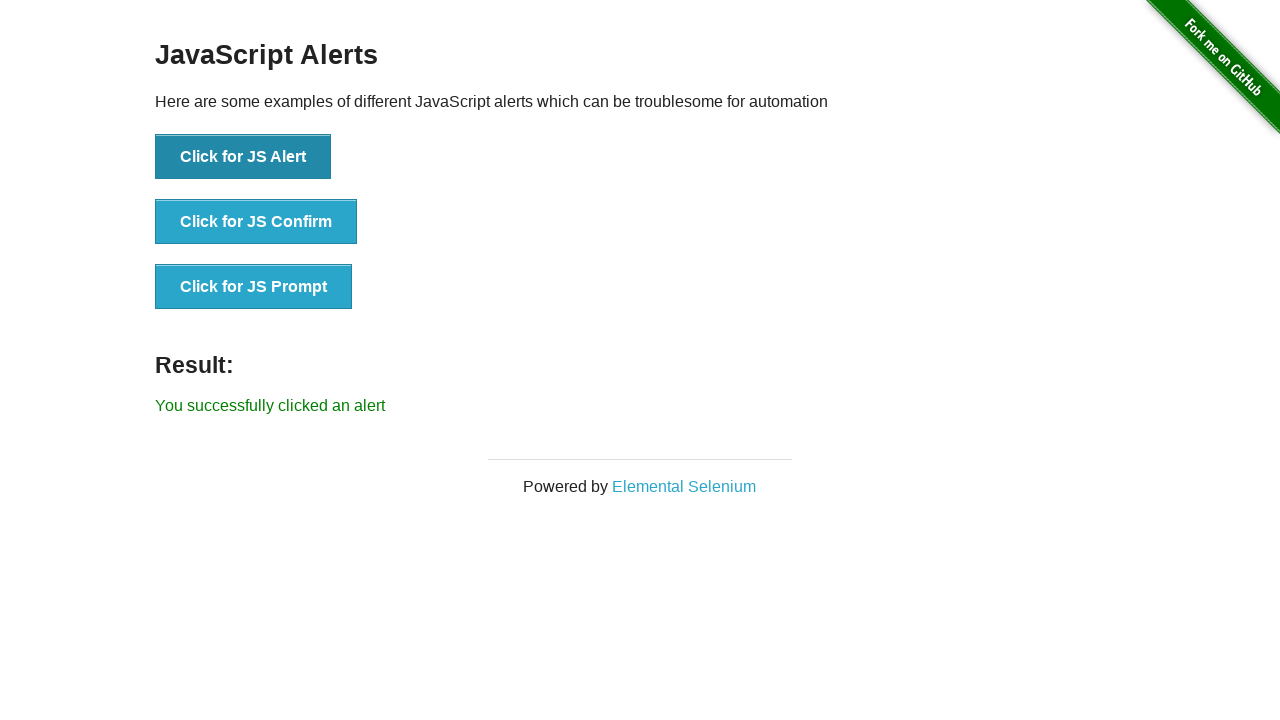

Clicked button to trigger alert and accepted it at (243, 157) on xpath=//button[@onclick='jsAlert()']
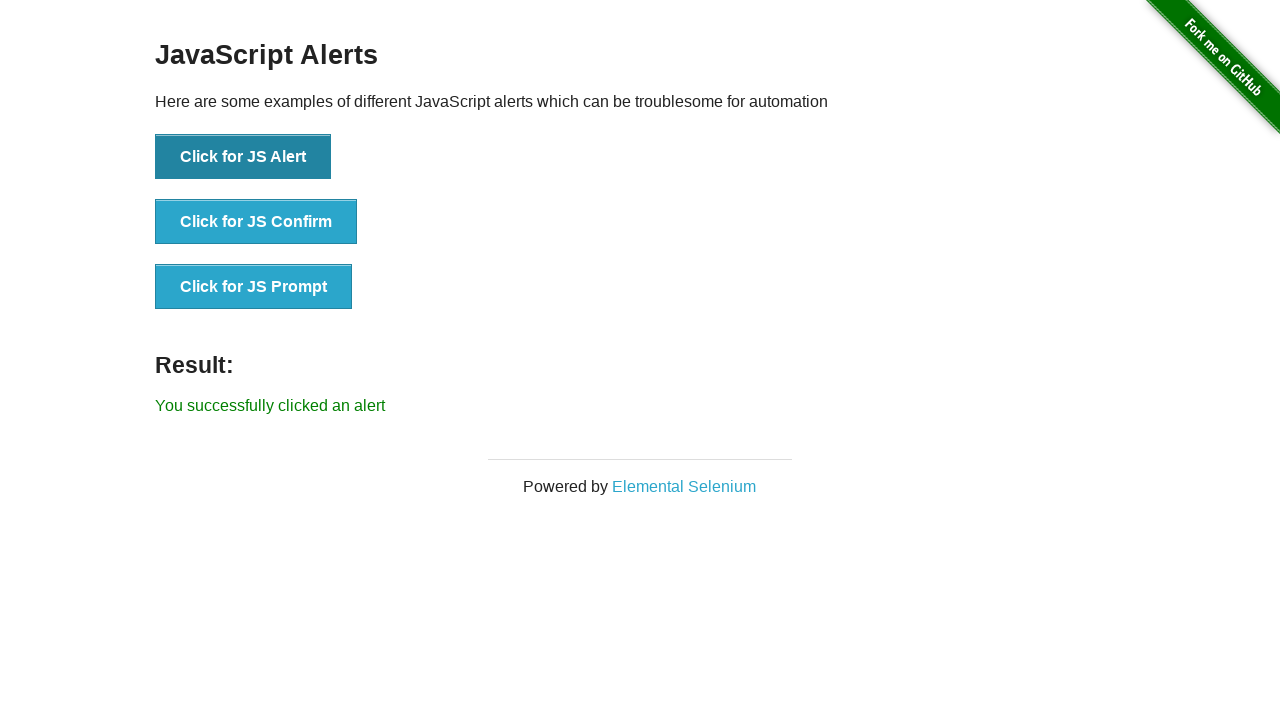

Registered one-time dialog handler to accept next alert
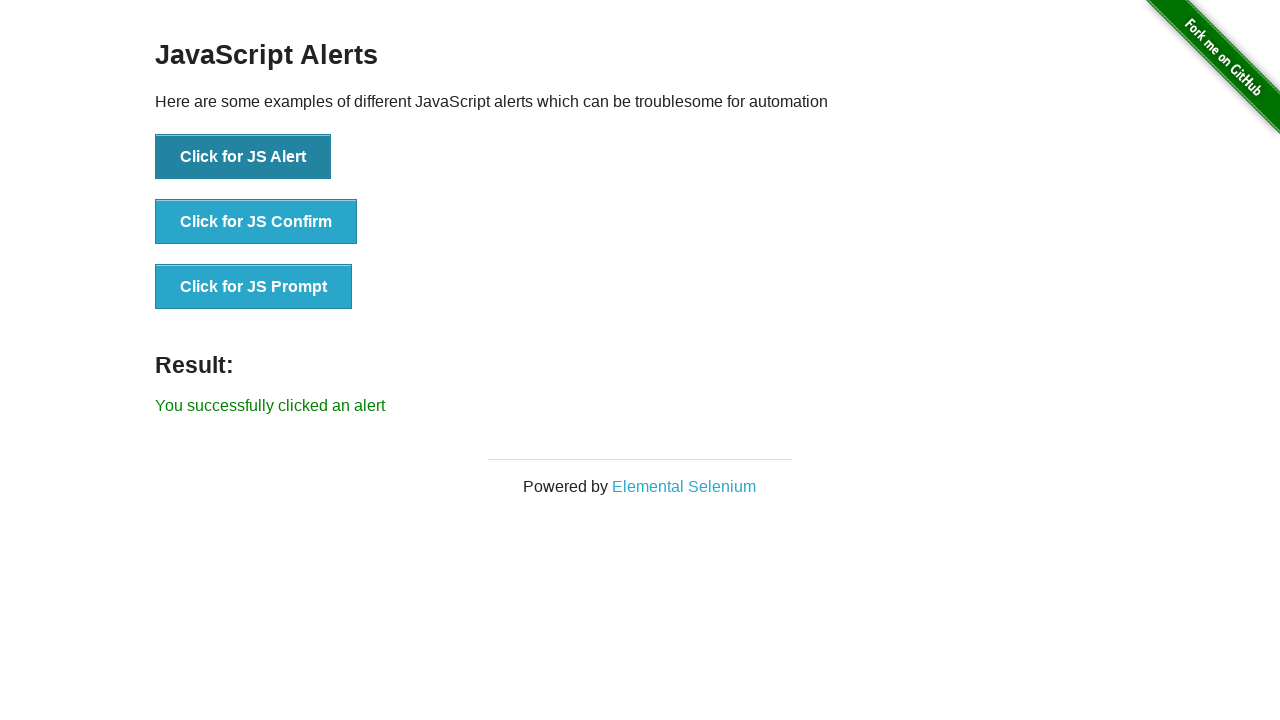

Clicked button to trigger alert with one-time handler at (243, 157) on xpath=//button[@onclick='jsAlert()']
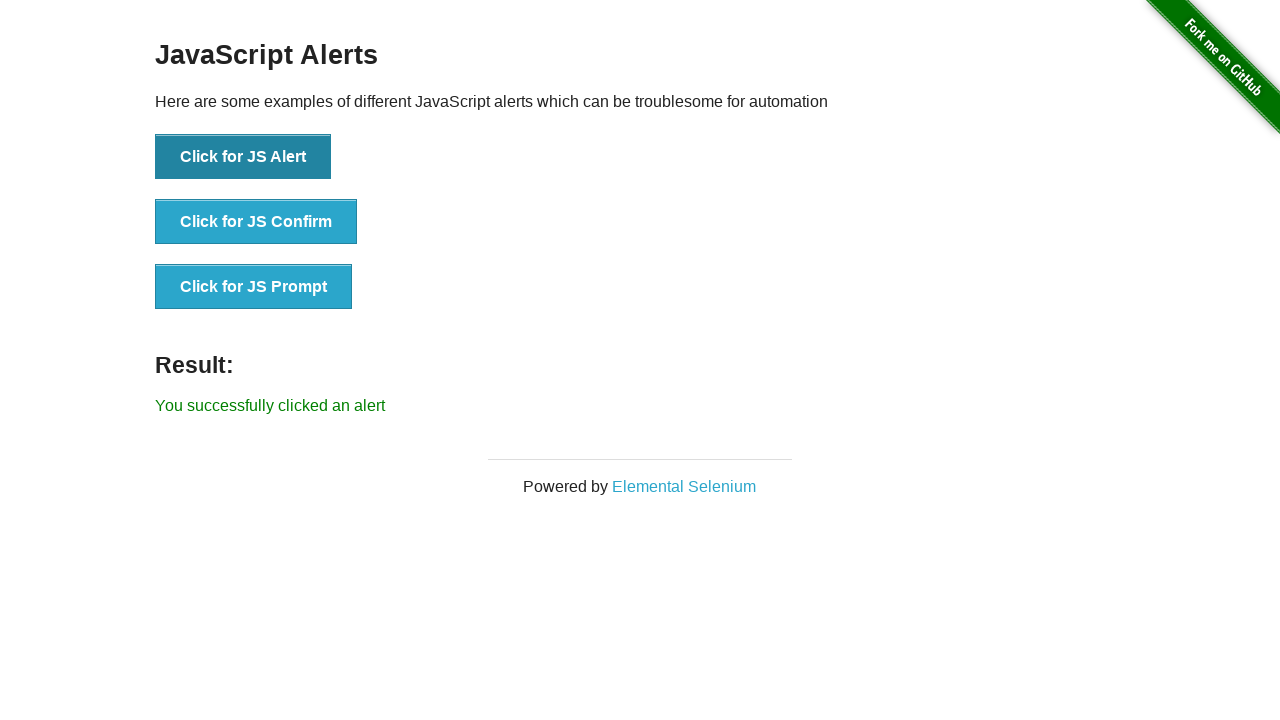

Waited for result message to appear
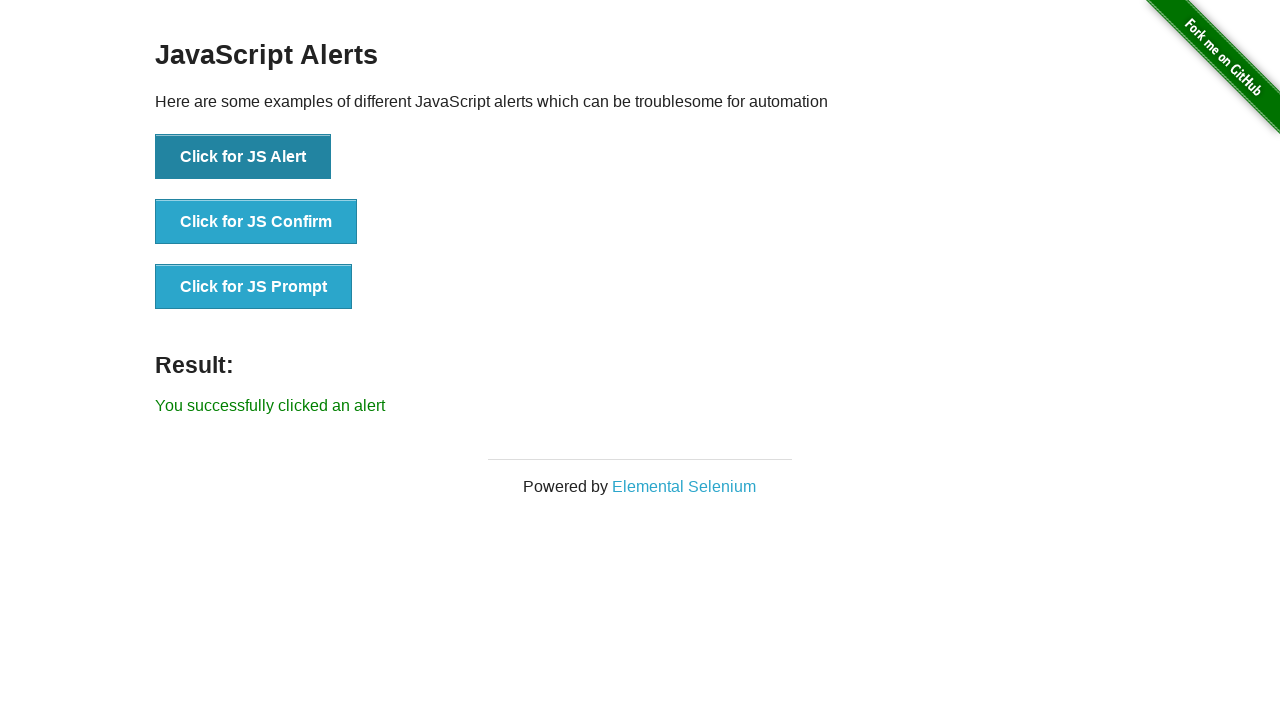

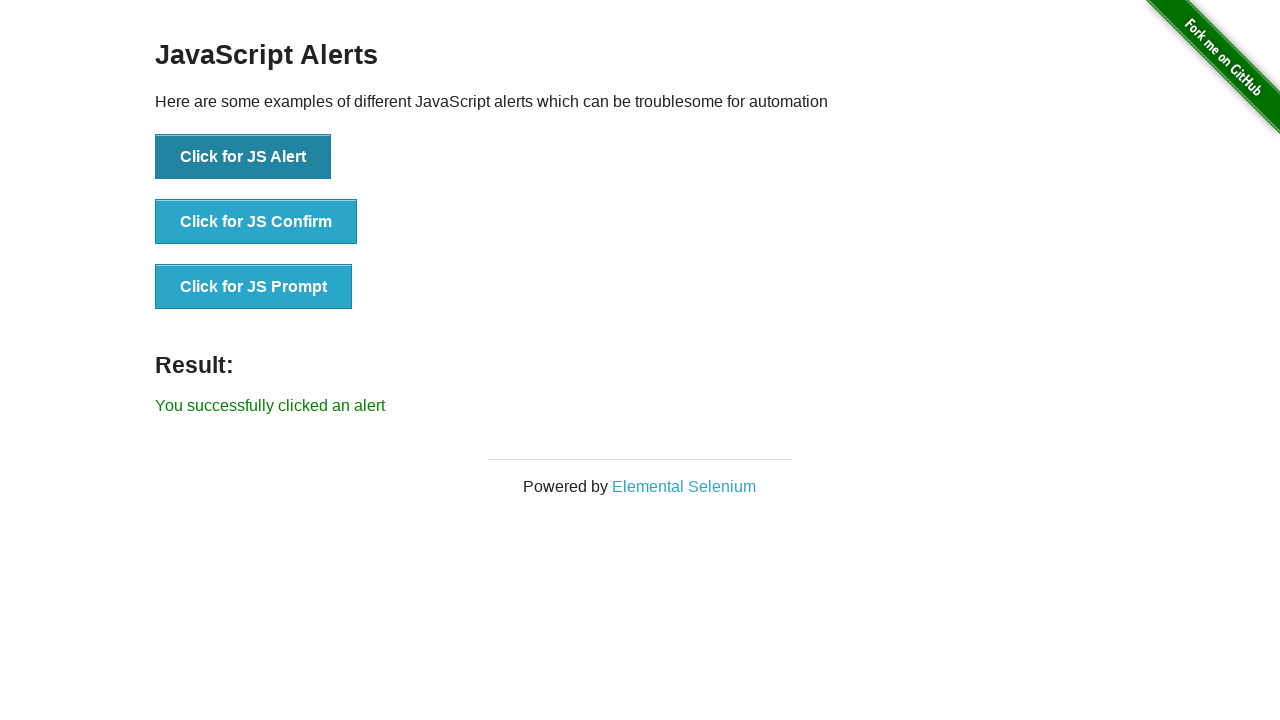